Tests drag and drop functionality by dragging an element to a target drop zone

Starting URL: https://testautomationpractice.blogspot.com/

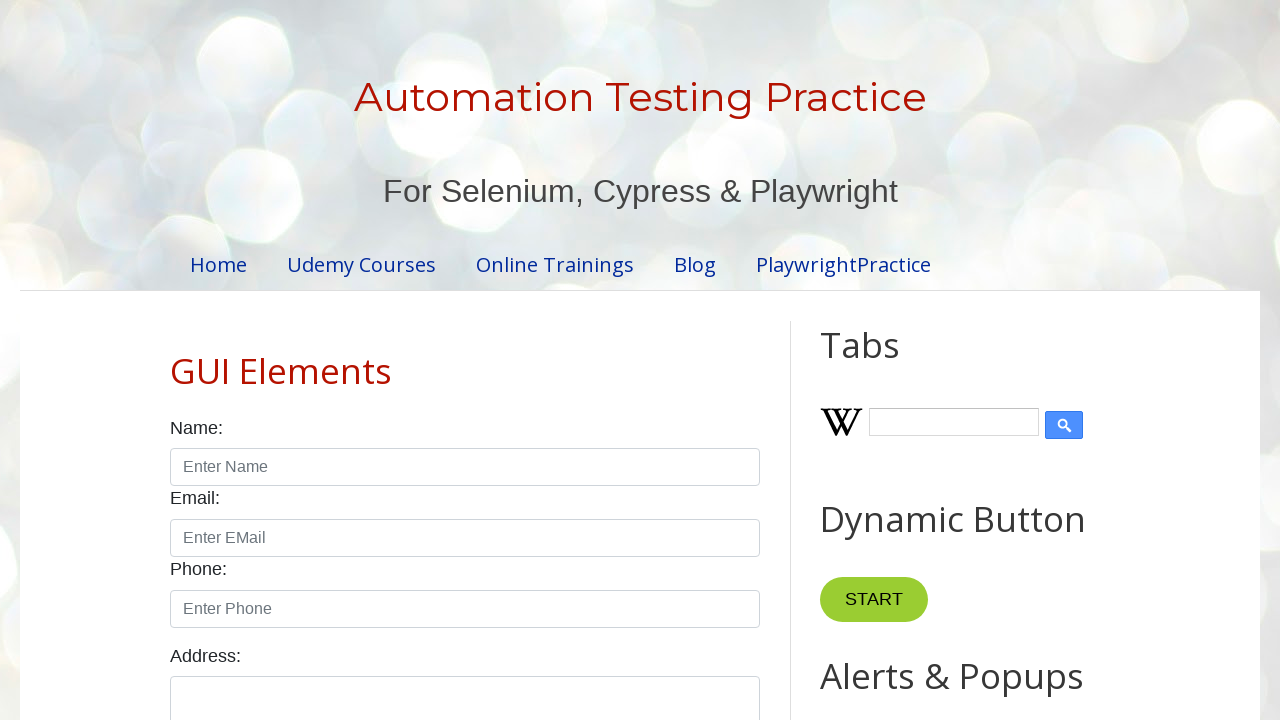

Located draggable element 'Drag me to my target'
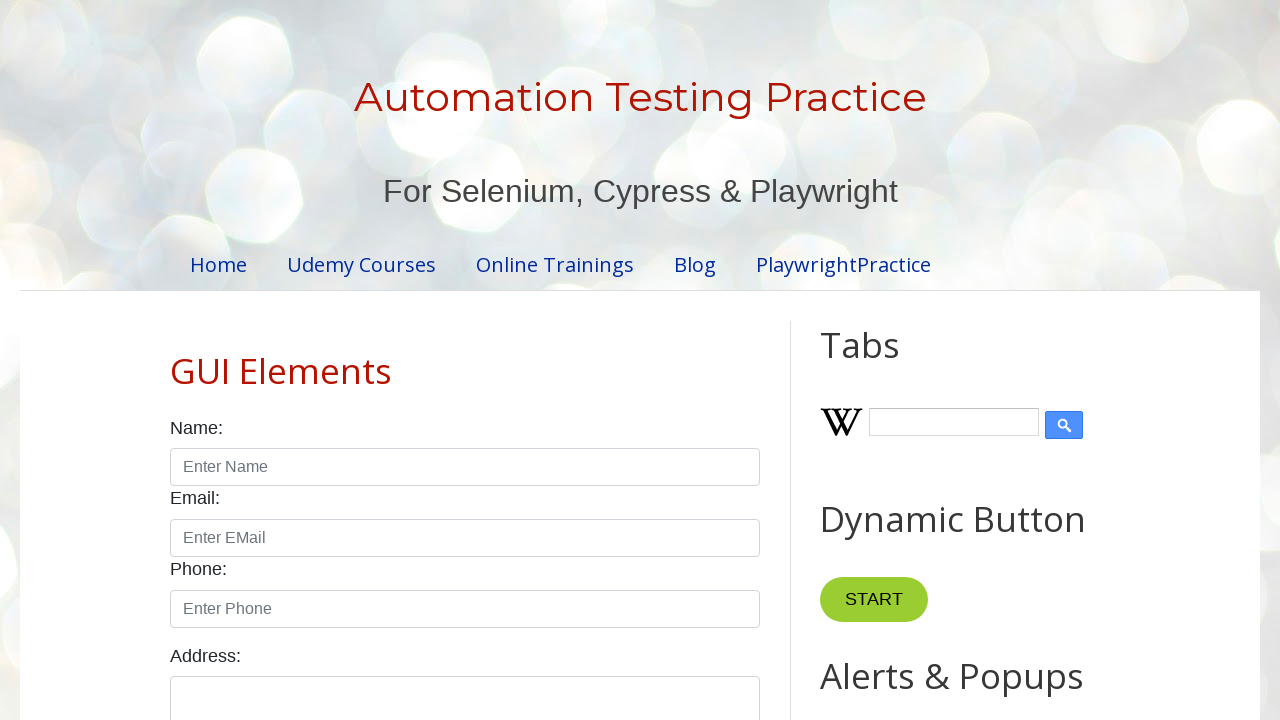

Located drop target element with id 'droppable'
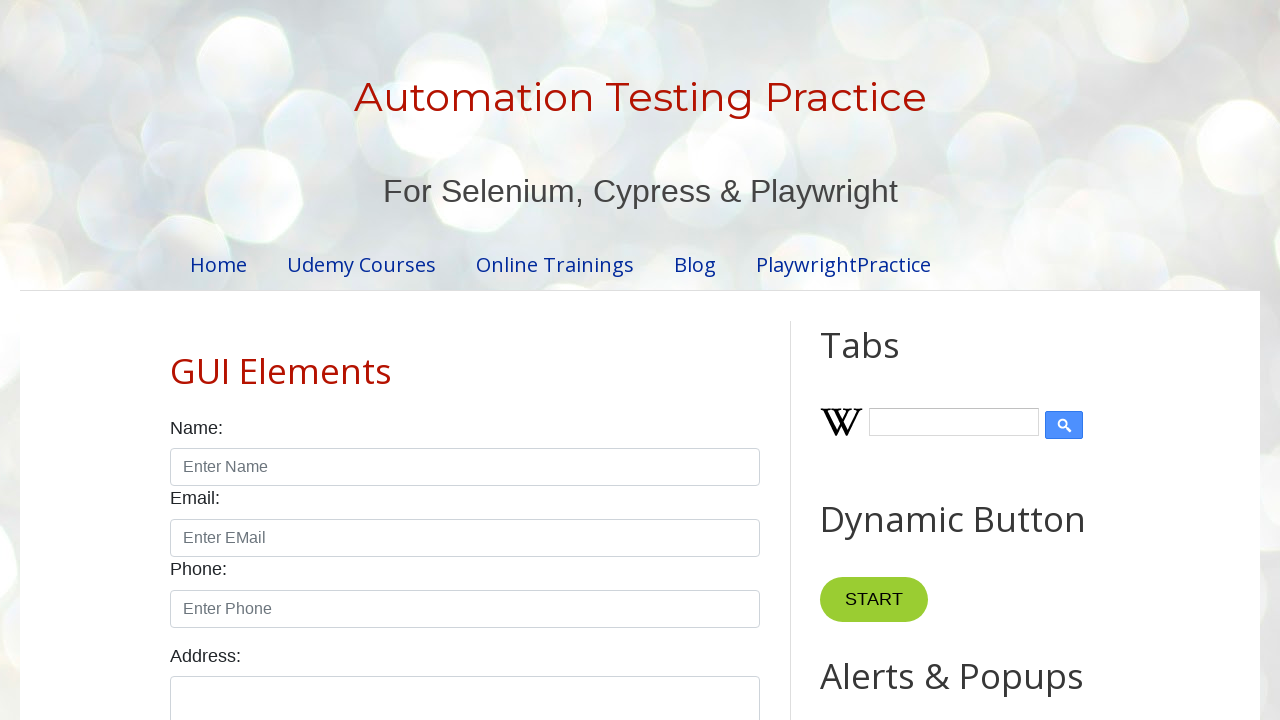

Dragged element to drop target successfully at (1015, 404)
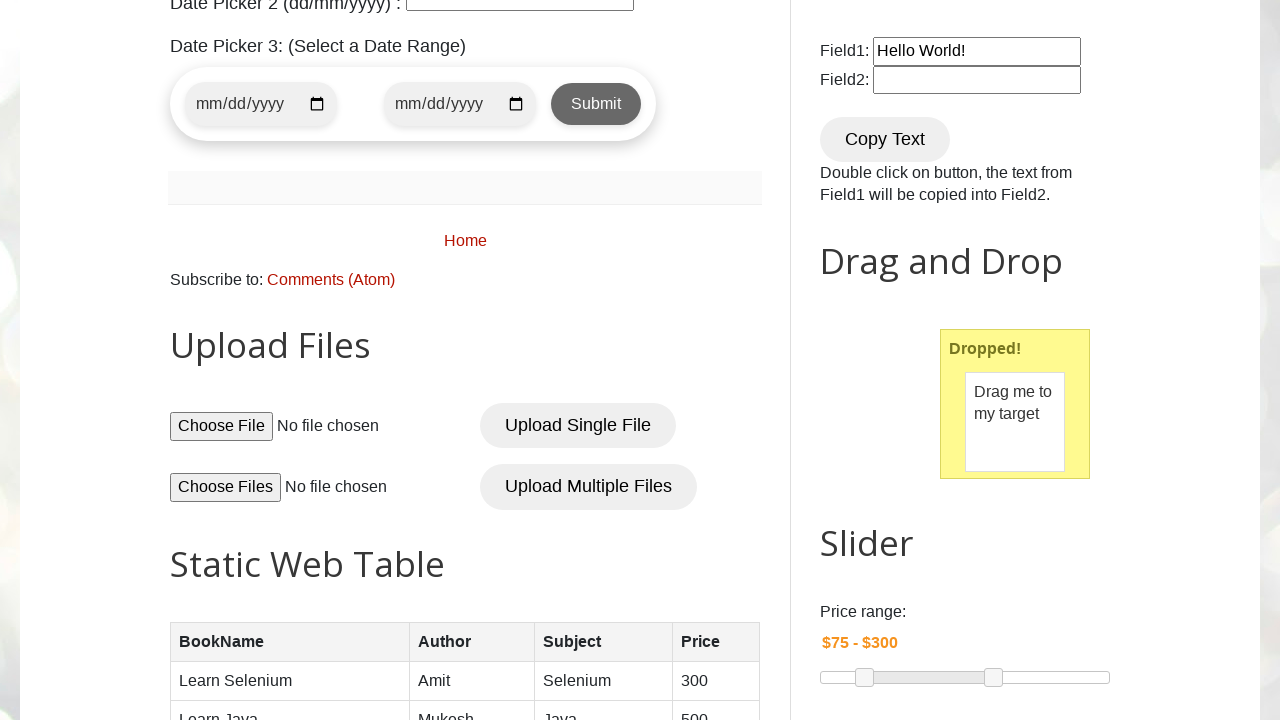

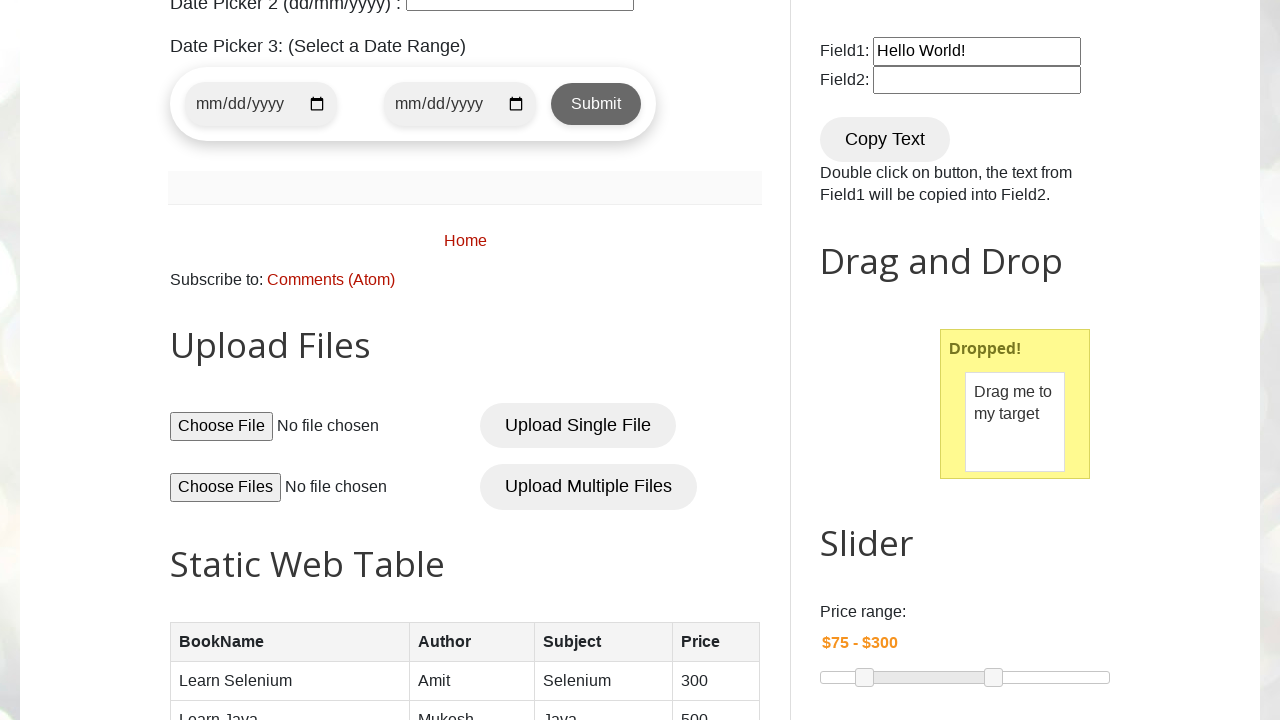